Tests prompt dialog by clicking button, entering text in the prompt, and accepting it

Starting URL: https://leafground.com/alert.xhtml

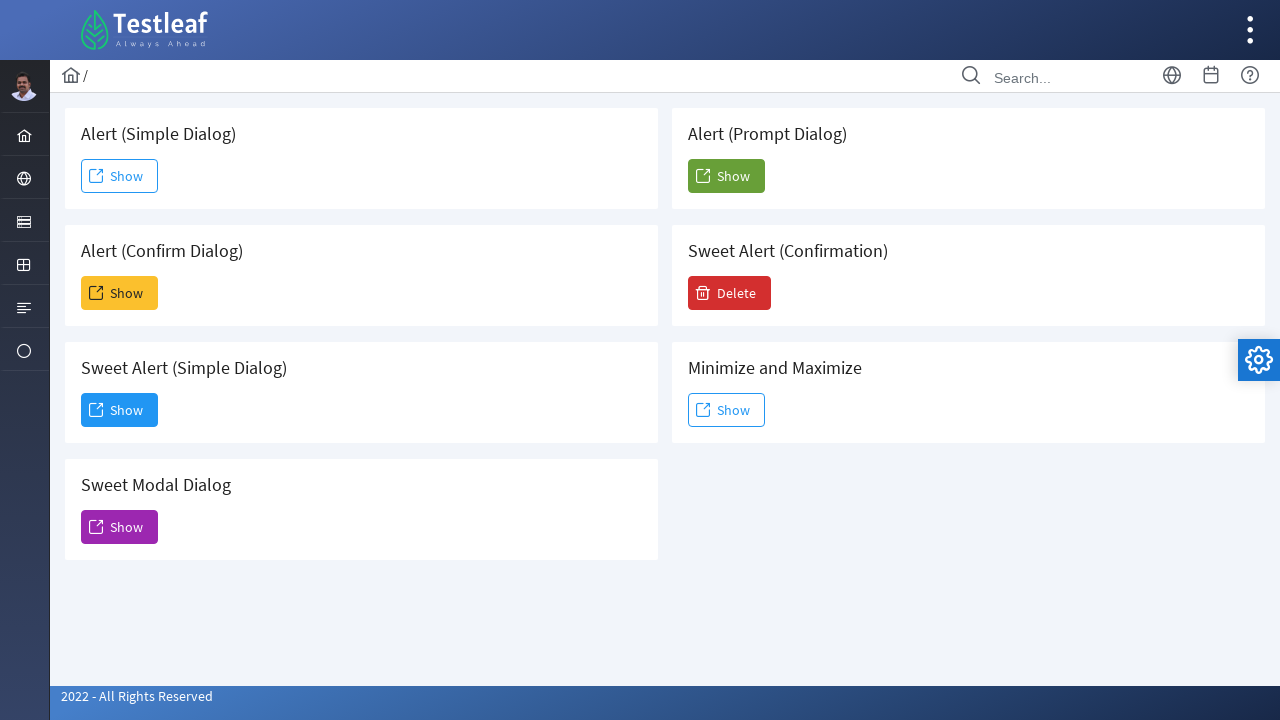

Set up dialog handler to accept prompt with text 'Hello Alert Prompt..'
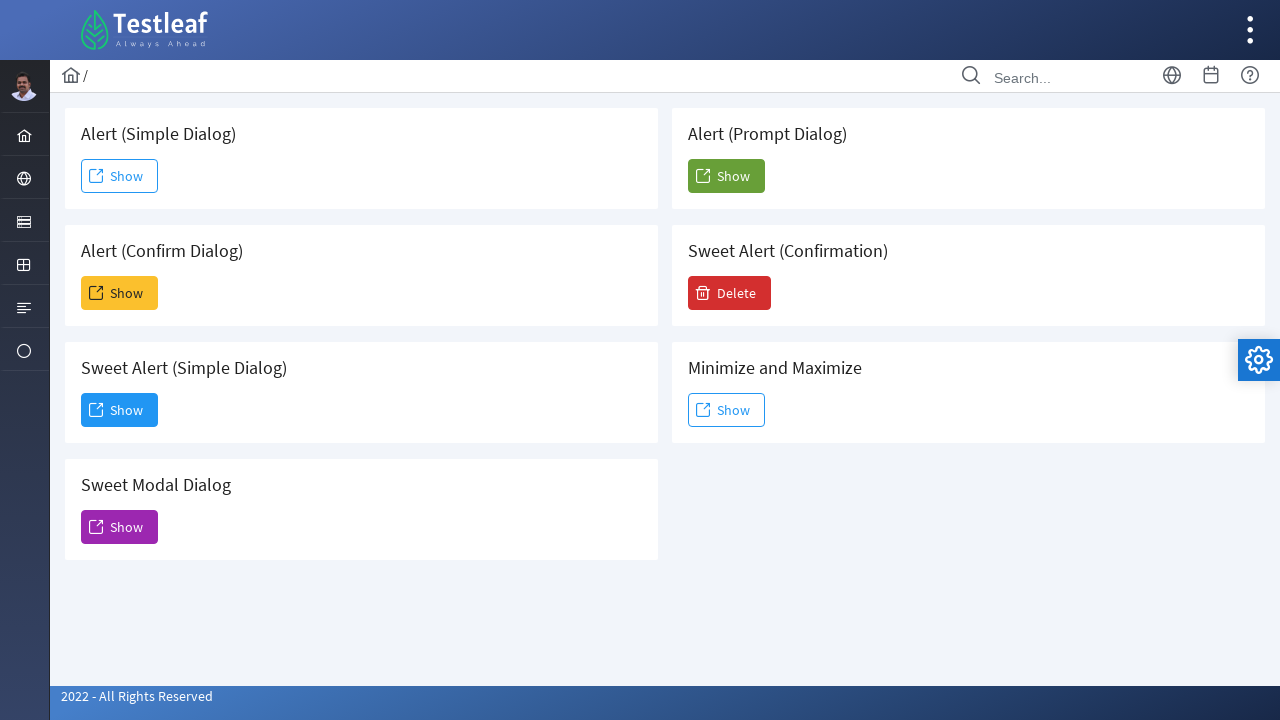

Clicked button to trigger prompt dialog at (726, 176) on xpath=/html/body/div[1]/div[5]/div[2]/form/div/div[2]/div[1]/button/span[2]
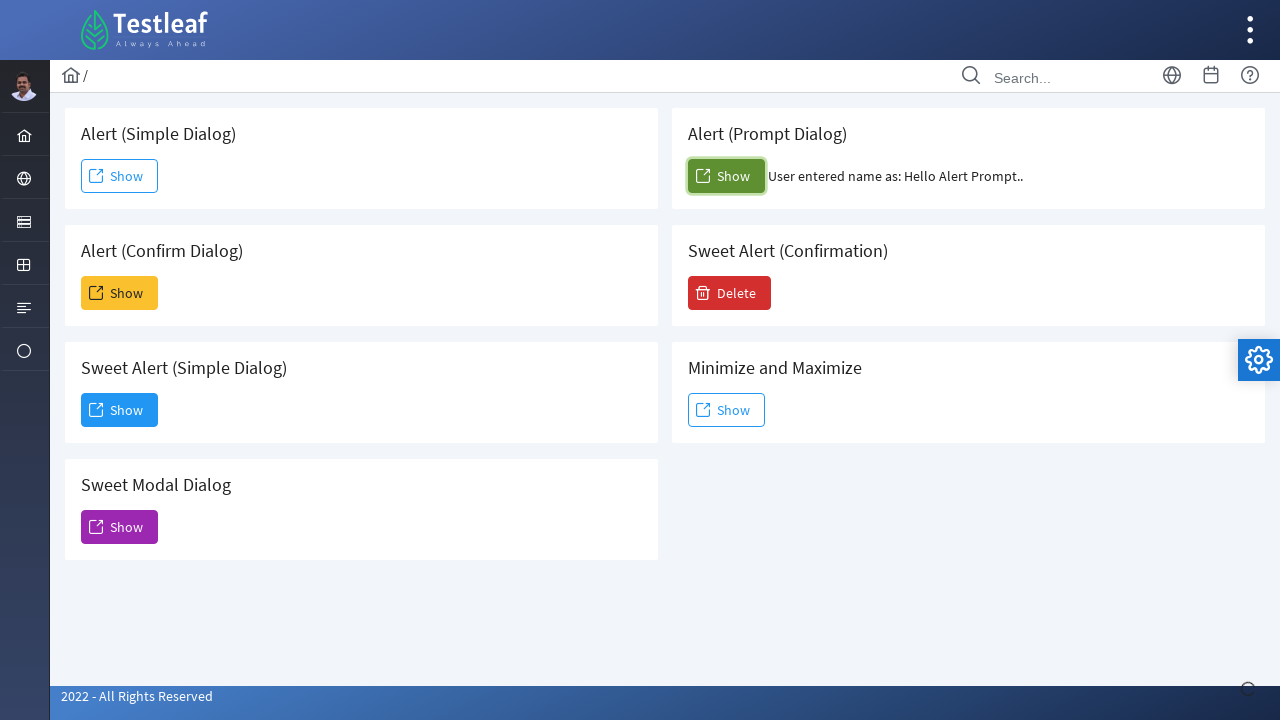

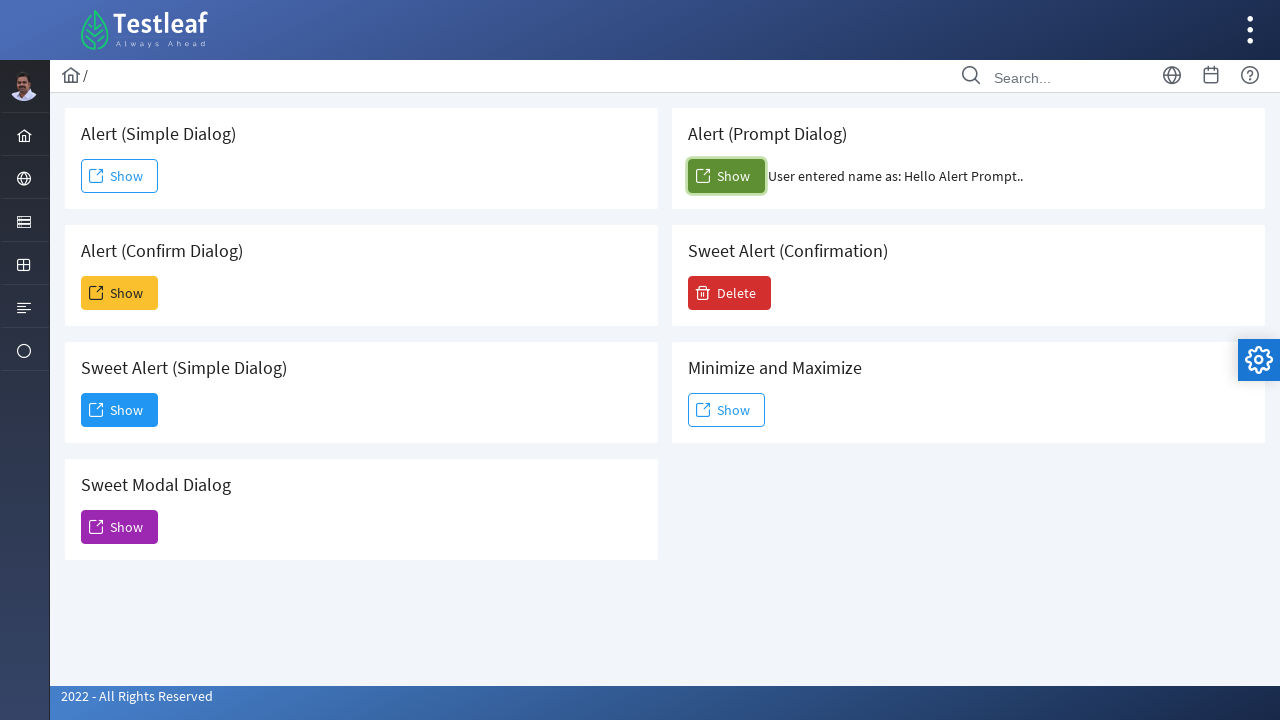